Tests Bootstrap dropdown functionality by clicking the dropdown button and selecting "Another action" option from the menu

Starting URL: https://getbootstrap.com/docs/4.0/components/dropdowns/

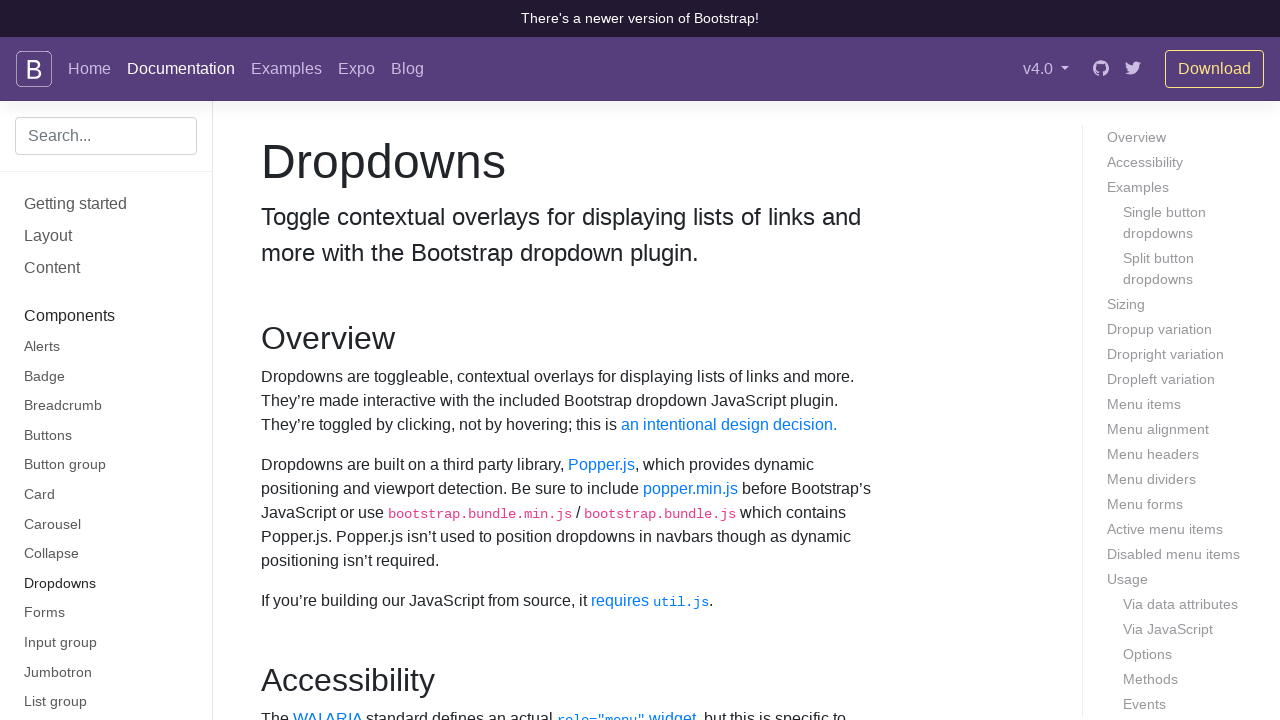

Clicked dropdown button to open menu at (370, 360) on button#dropdownMenuButton
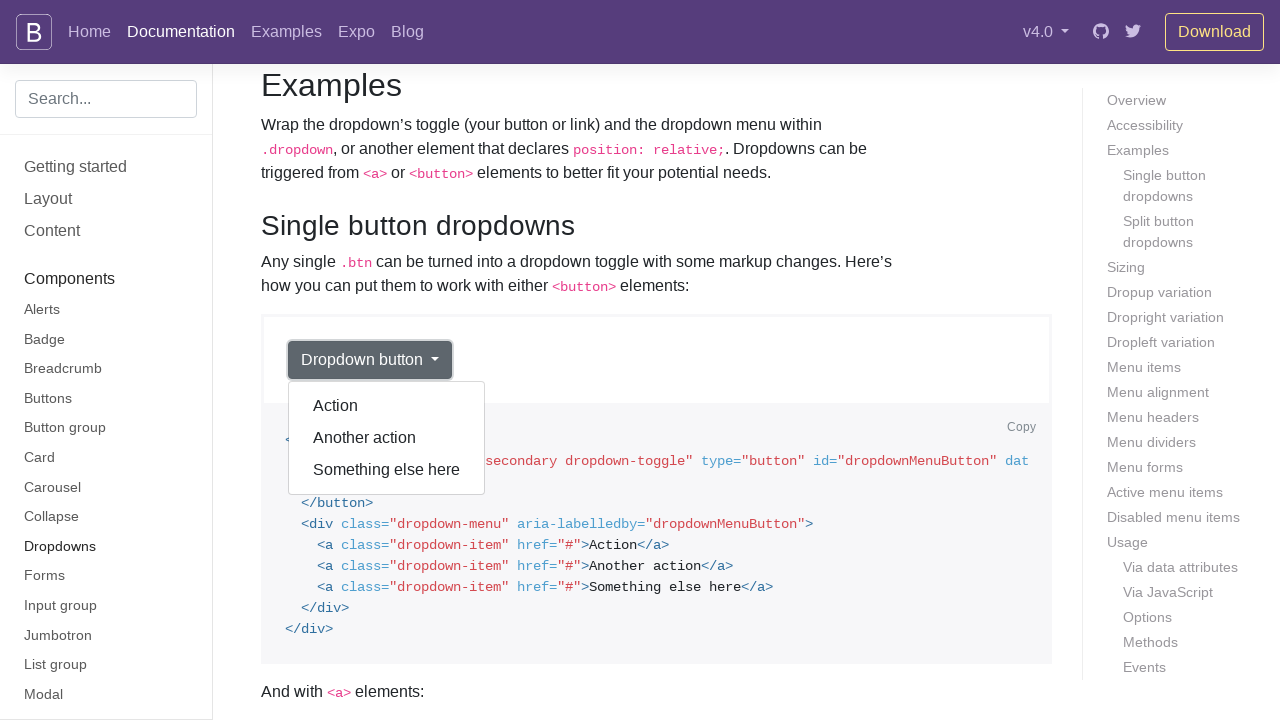

Dropdown menu became visible
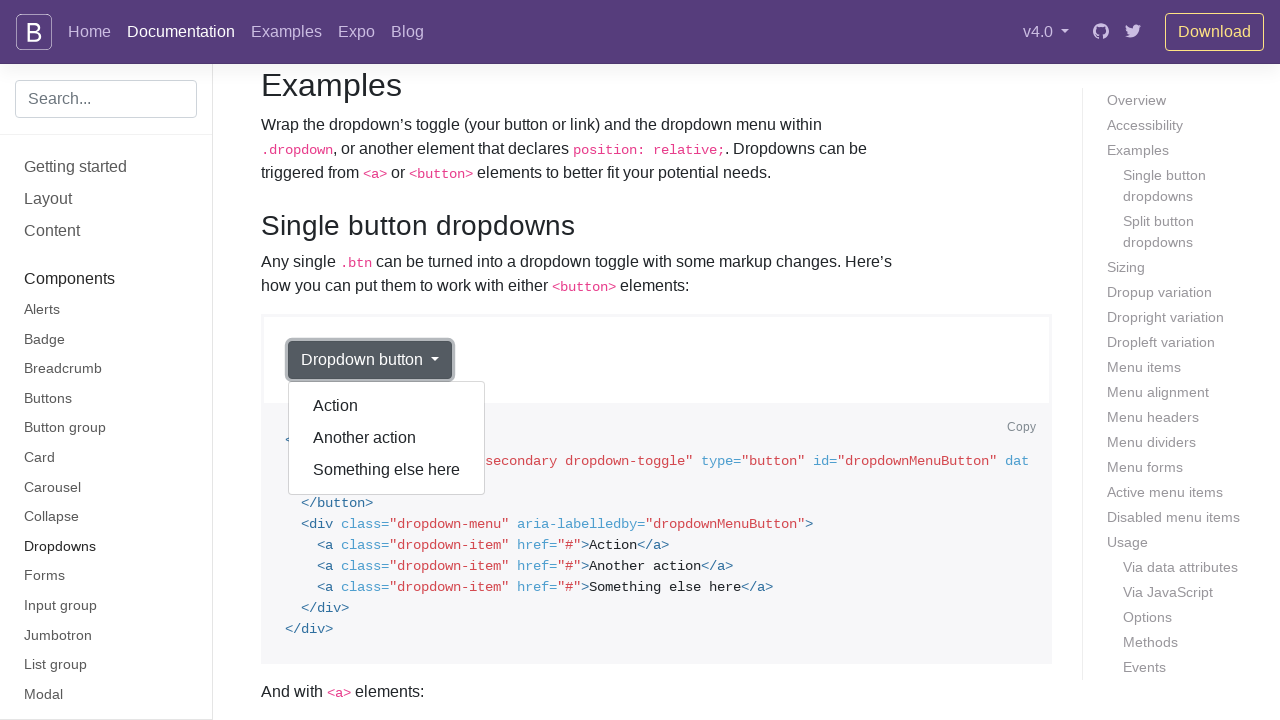

Selected 'Another action' option from dropdown menu at (387, 438) on div.dropdown-menu.show a >> nth=1
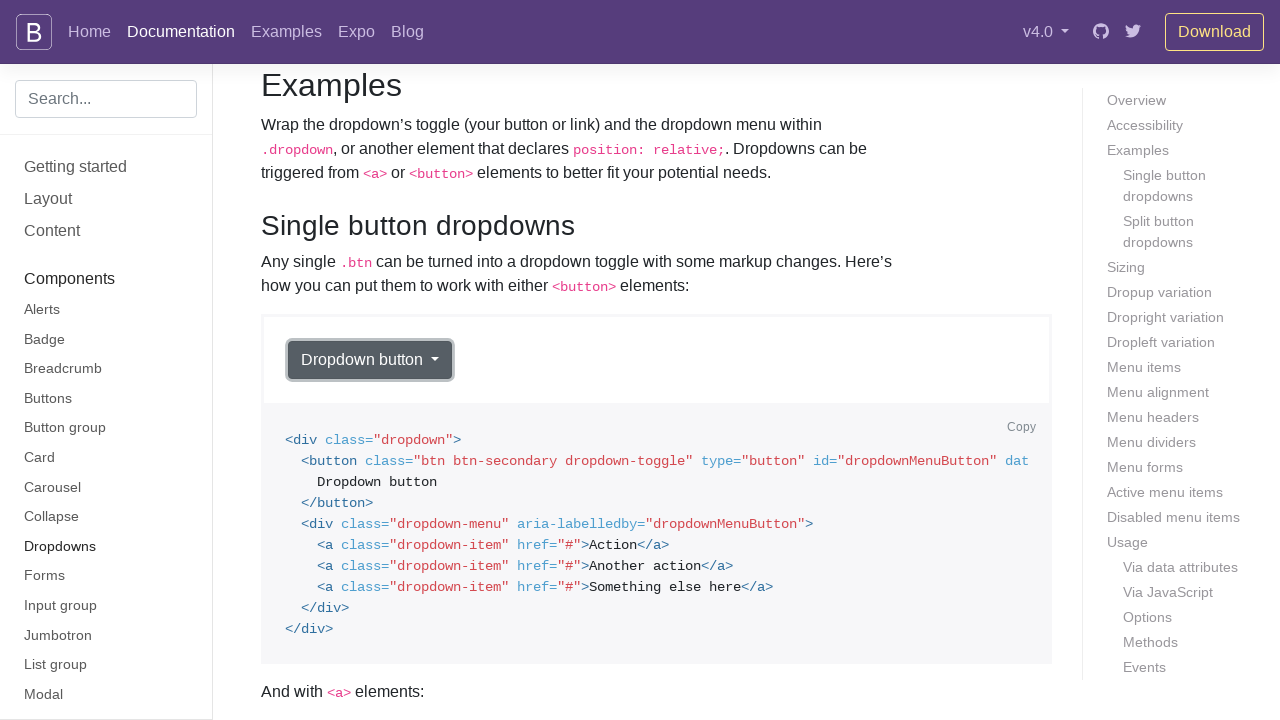

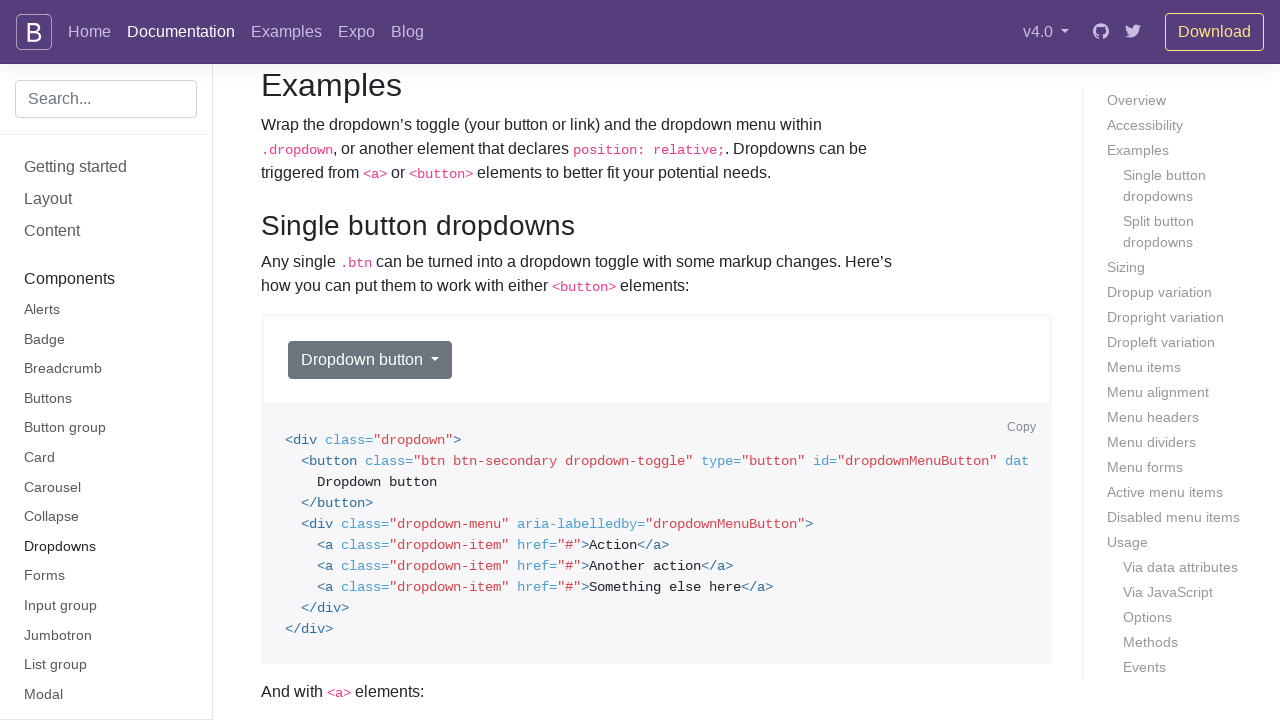